Tests selecting an option from a dropdown menu on the TestCafe example page

Starting URL: https://devexpress.github.io/testcafe/example/

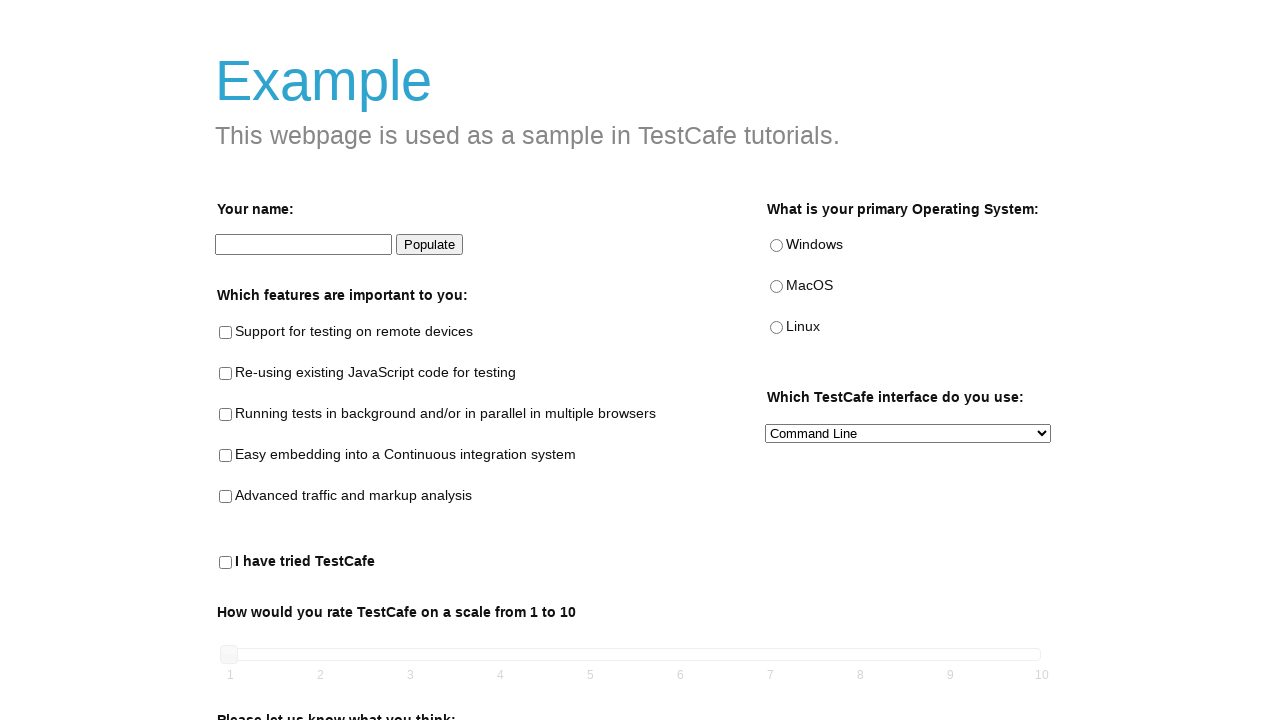

Selected 'JavaScript API' option from the preferred interface dropdown menu on internal:testid=[data-testid="preferred-interface-select"s]
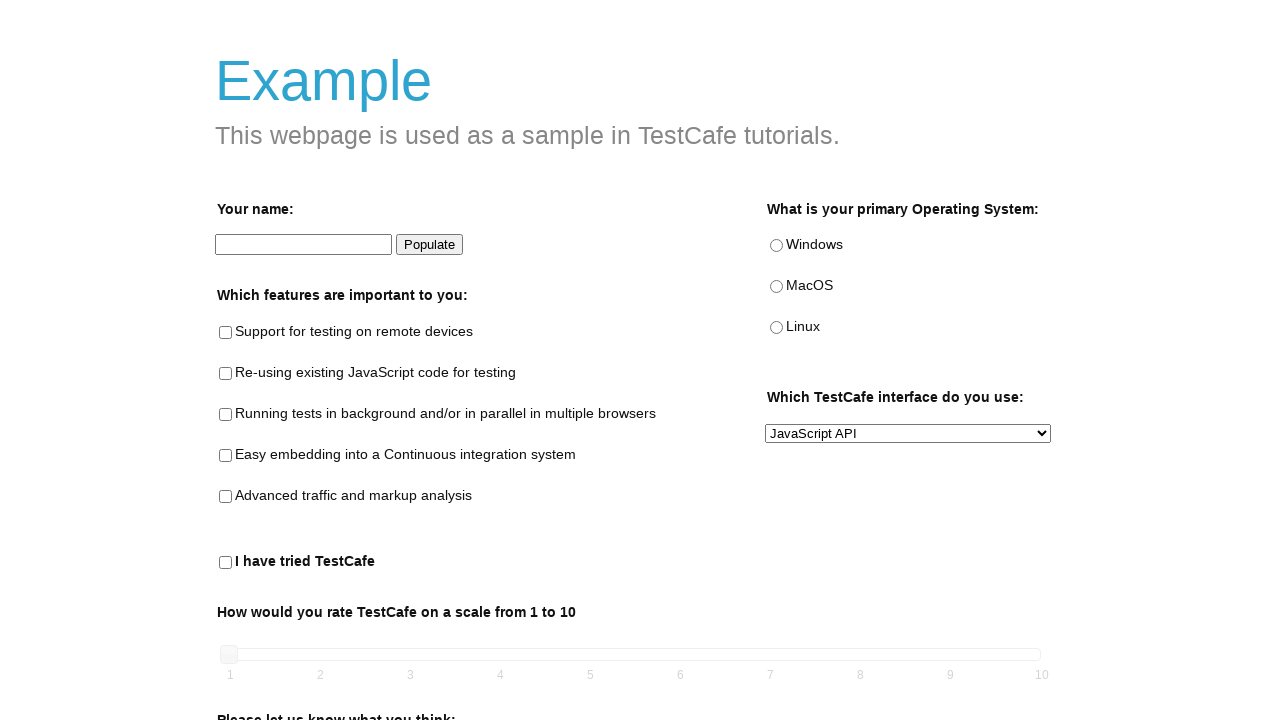

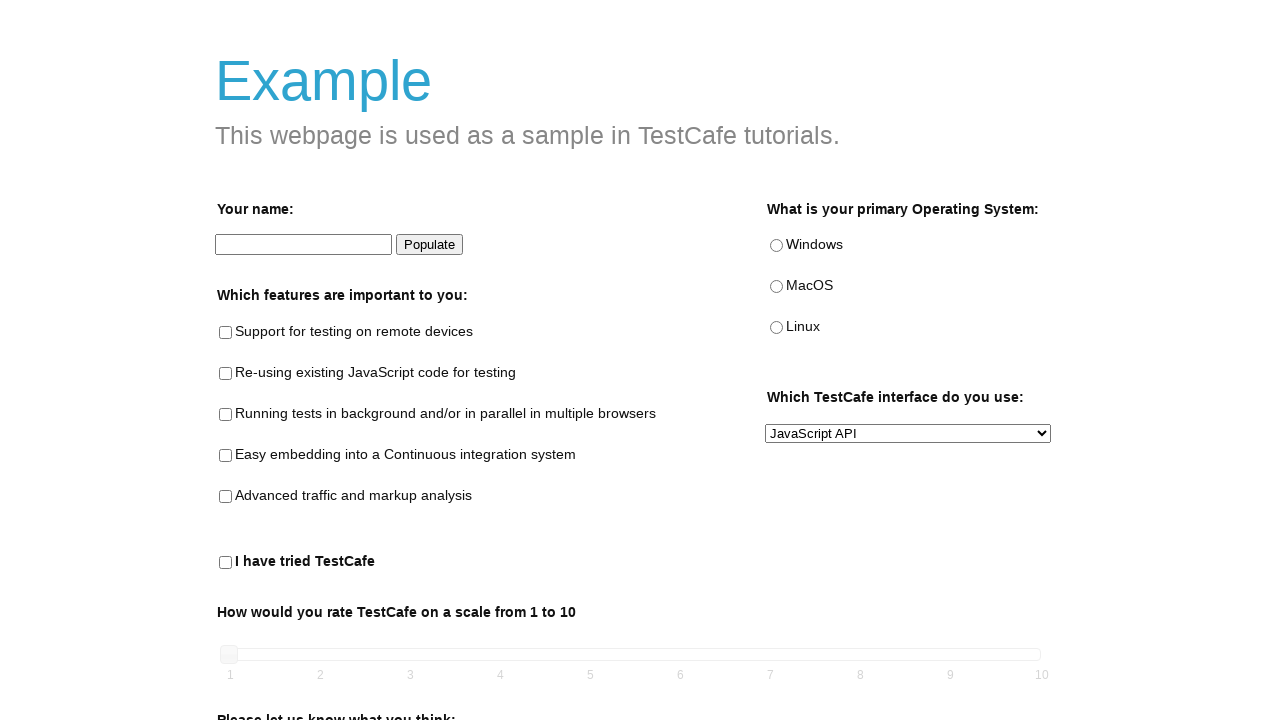